Tests JavaScript alert handling by triggering a prompt alert, entering text, and accepting it

Starting URL: https://the-internet.herokuapp.com/javascript_alerts

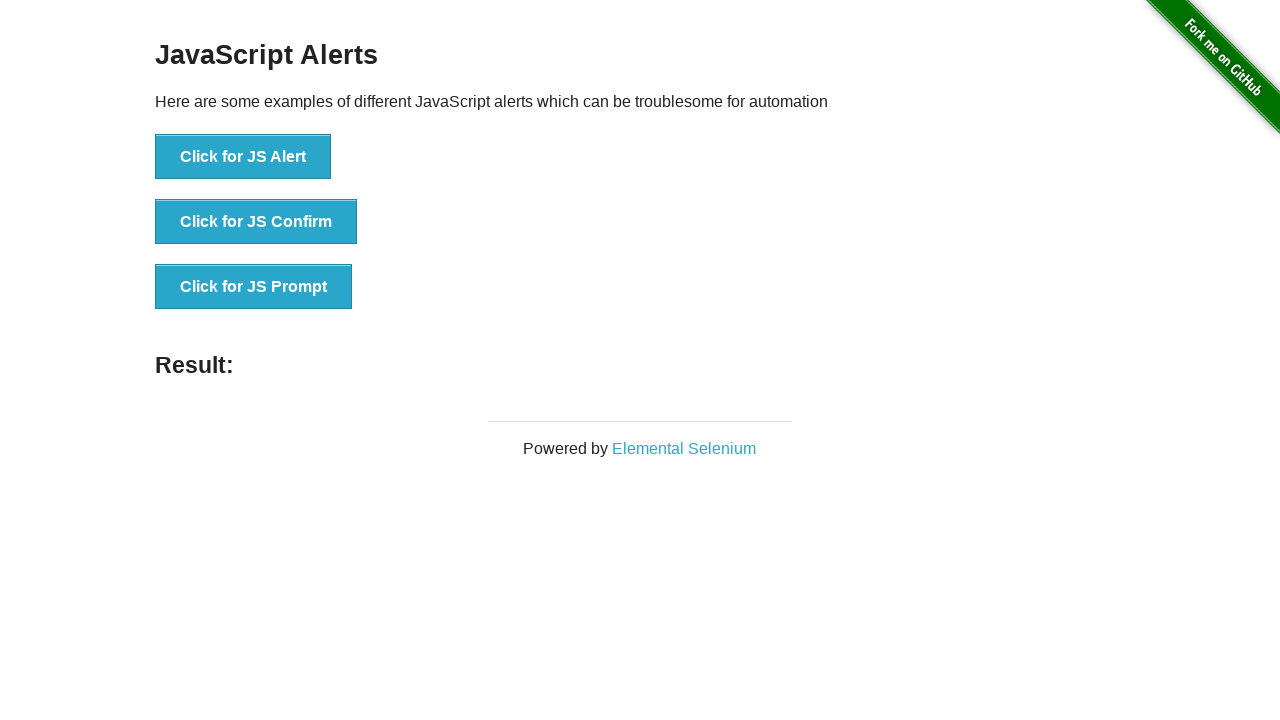

Clicked button to trigger JS prompt alert at (254, 287) on xpath=//button[text()='Click for JS Prompt']
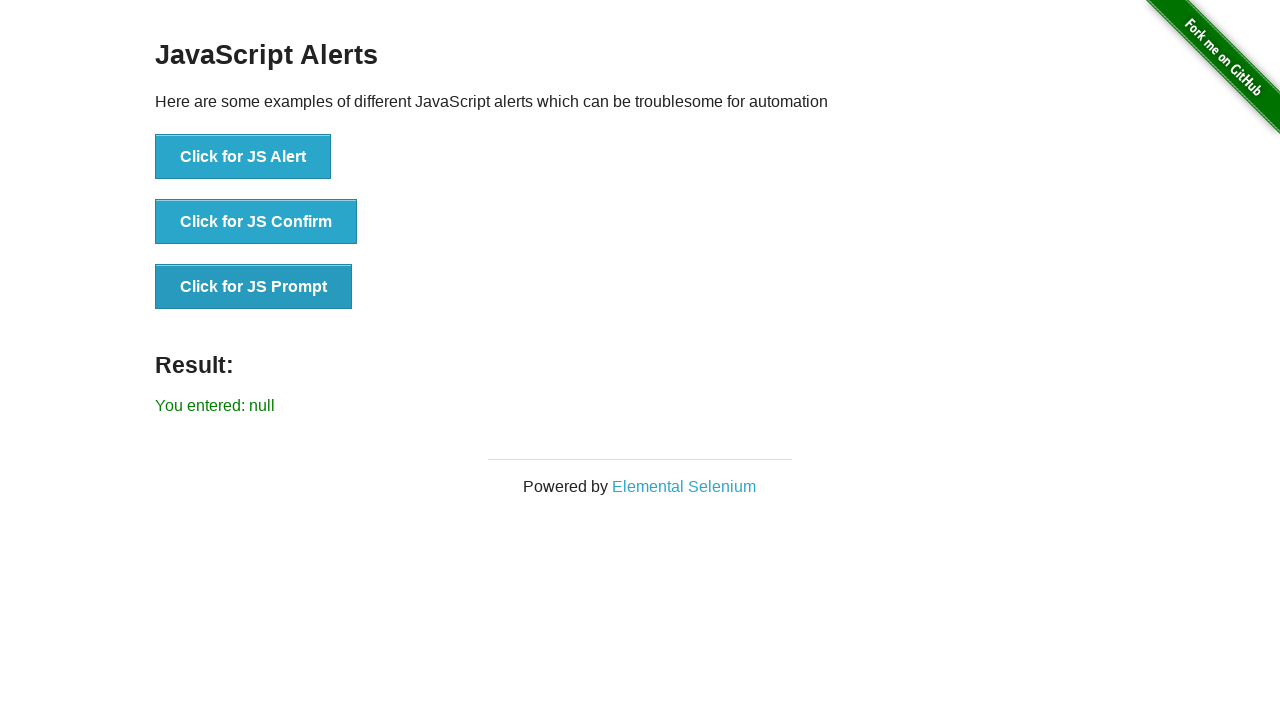

Set up dialog handler to accept prompt with text 'welcome'
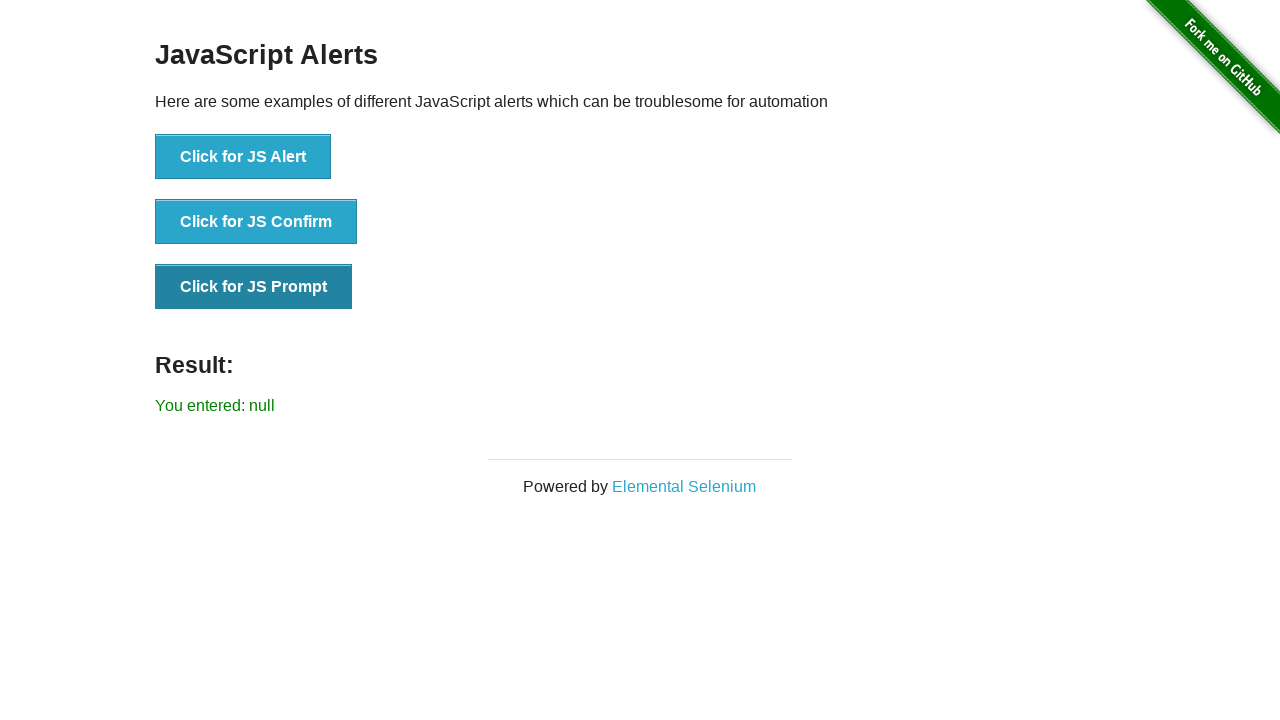

Clicked button again to trigger JS prompt alert and verify handler works at (254, 287) on xpath=//button[text()='Click for JS Prompt']
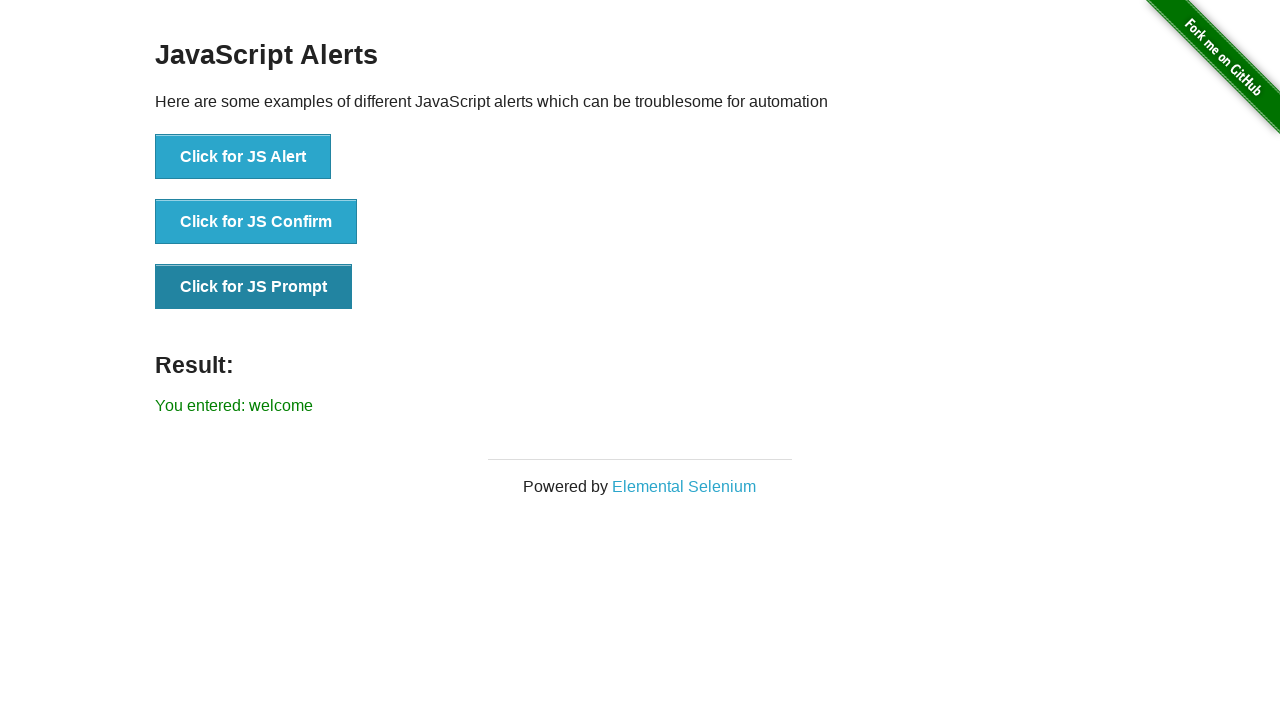

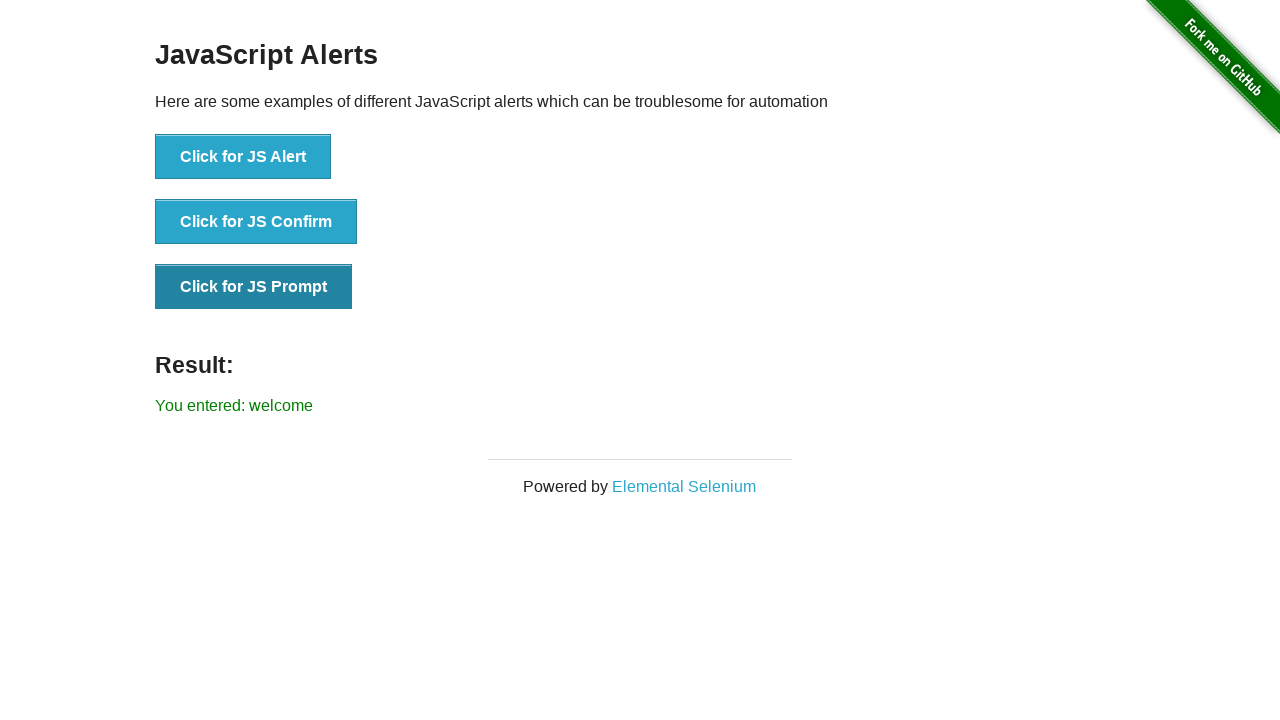